Navigates to DuckDuckGo search results page and attempts to locate an element by ID to verify element presence/absence on the page.

Starting URL: https://duckduckgo.com/?q=duck&t=h_&ia=web

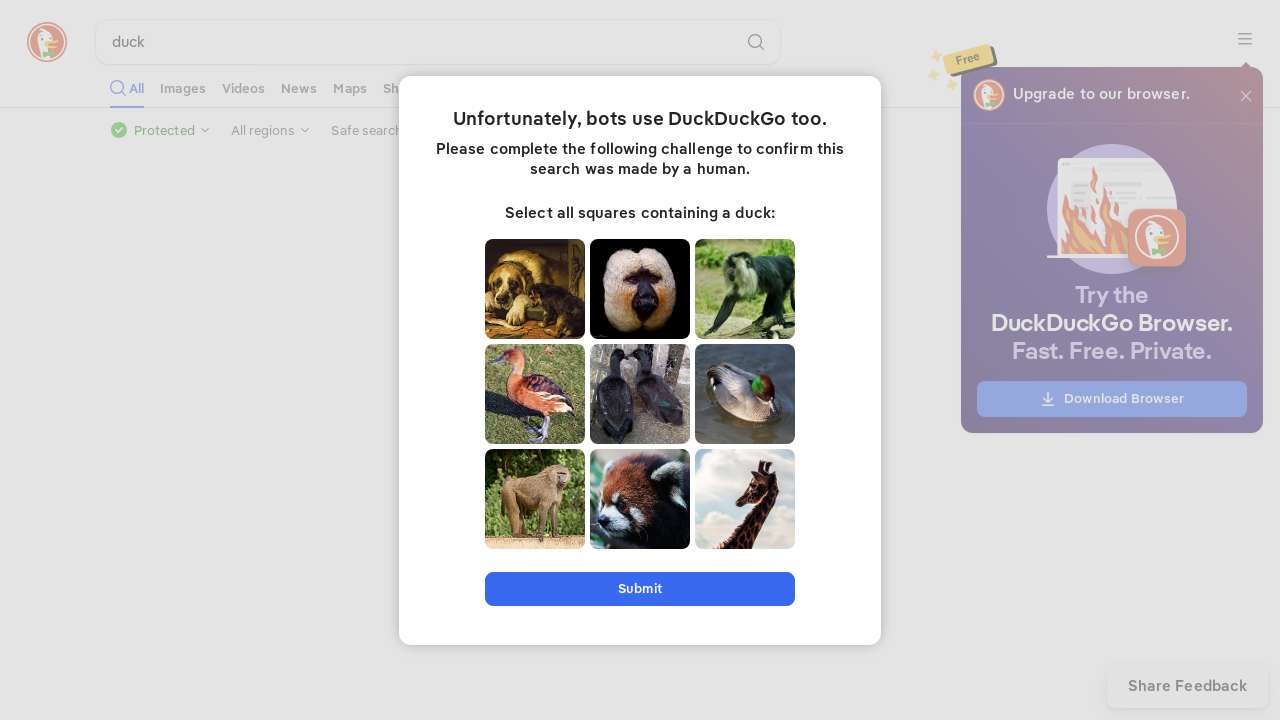

Navigated to DuckDuckGo search results page for 'duck'
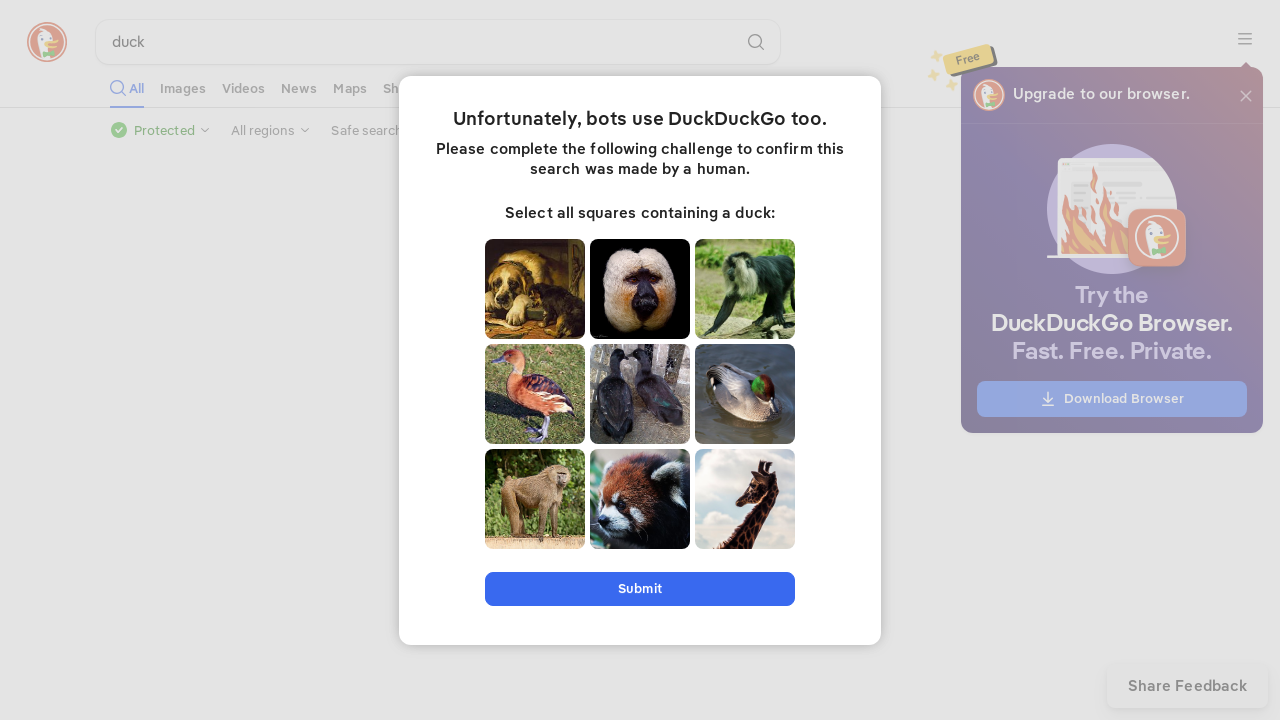

Set viewport size to 1920x1080
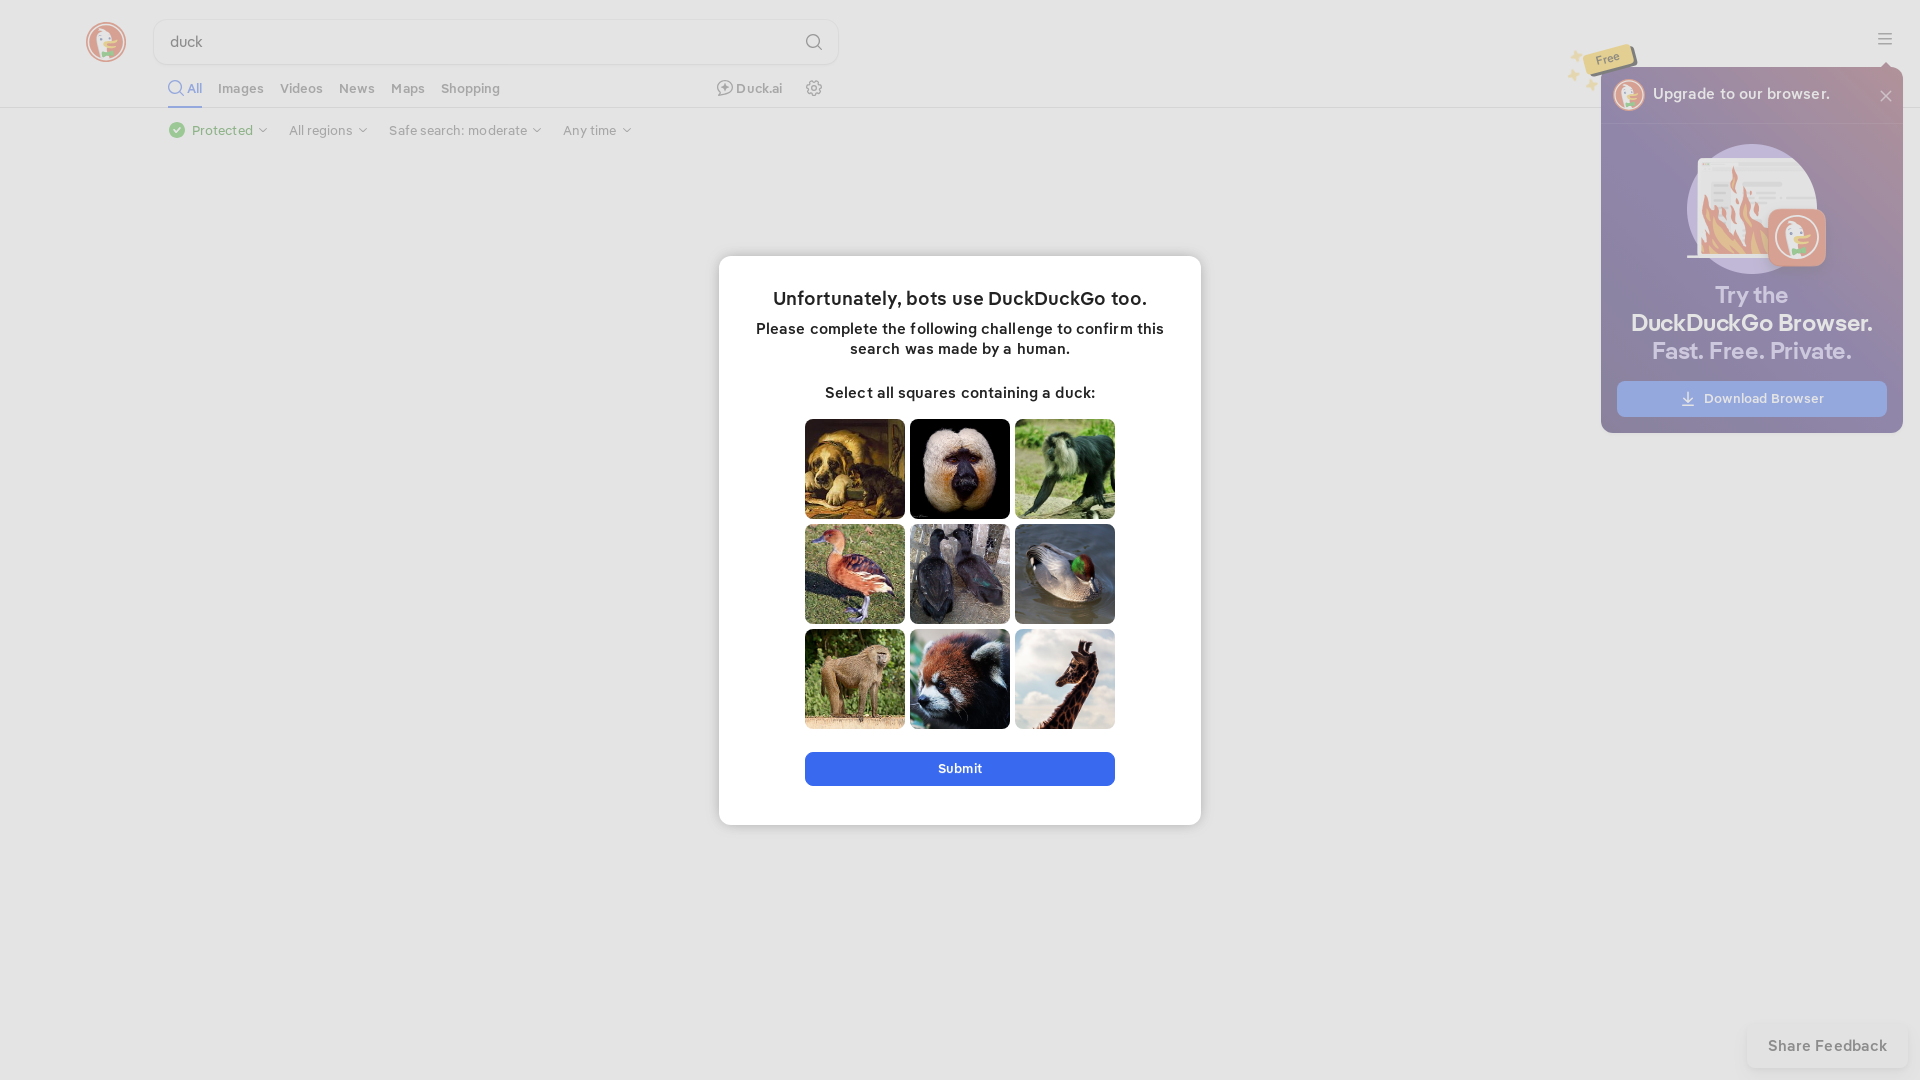

Located element with ID 'nemletezik'
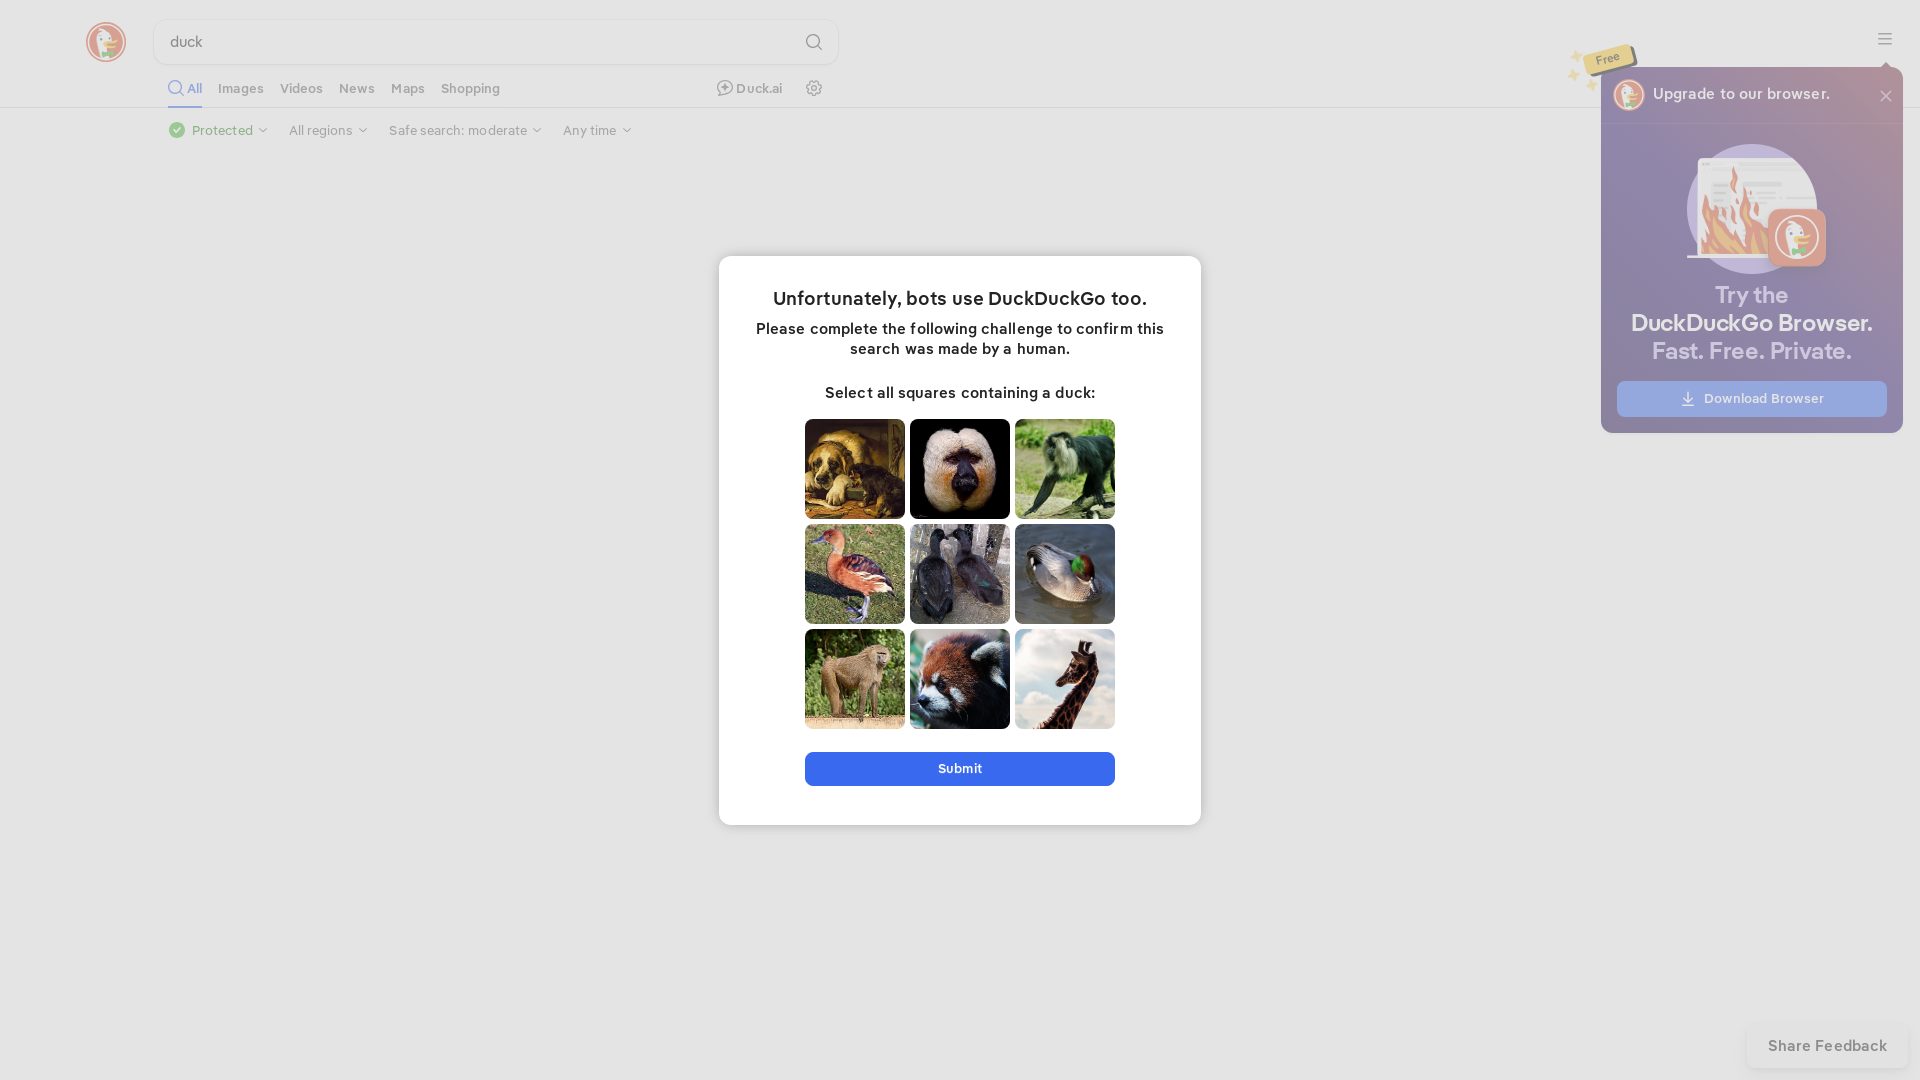

Checked element count - result: 0 (element not found on page)
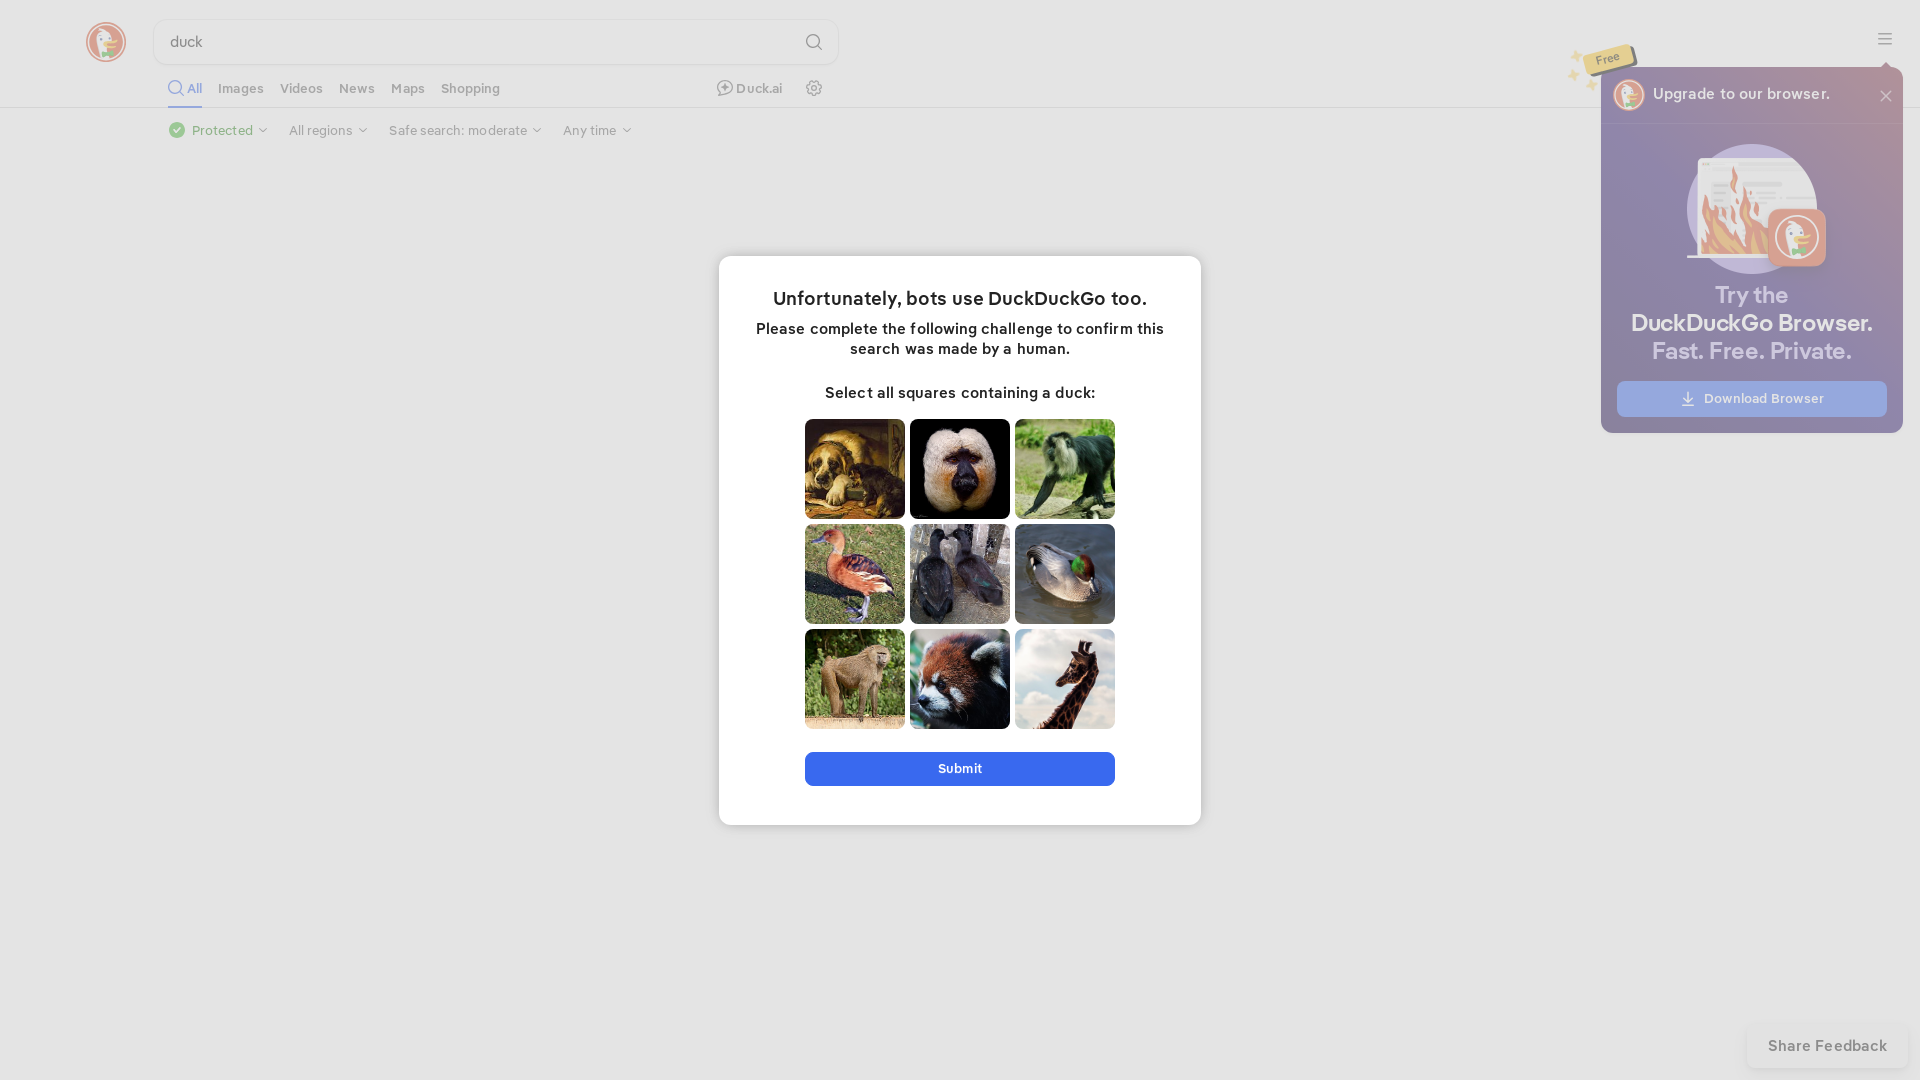

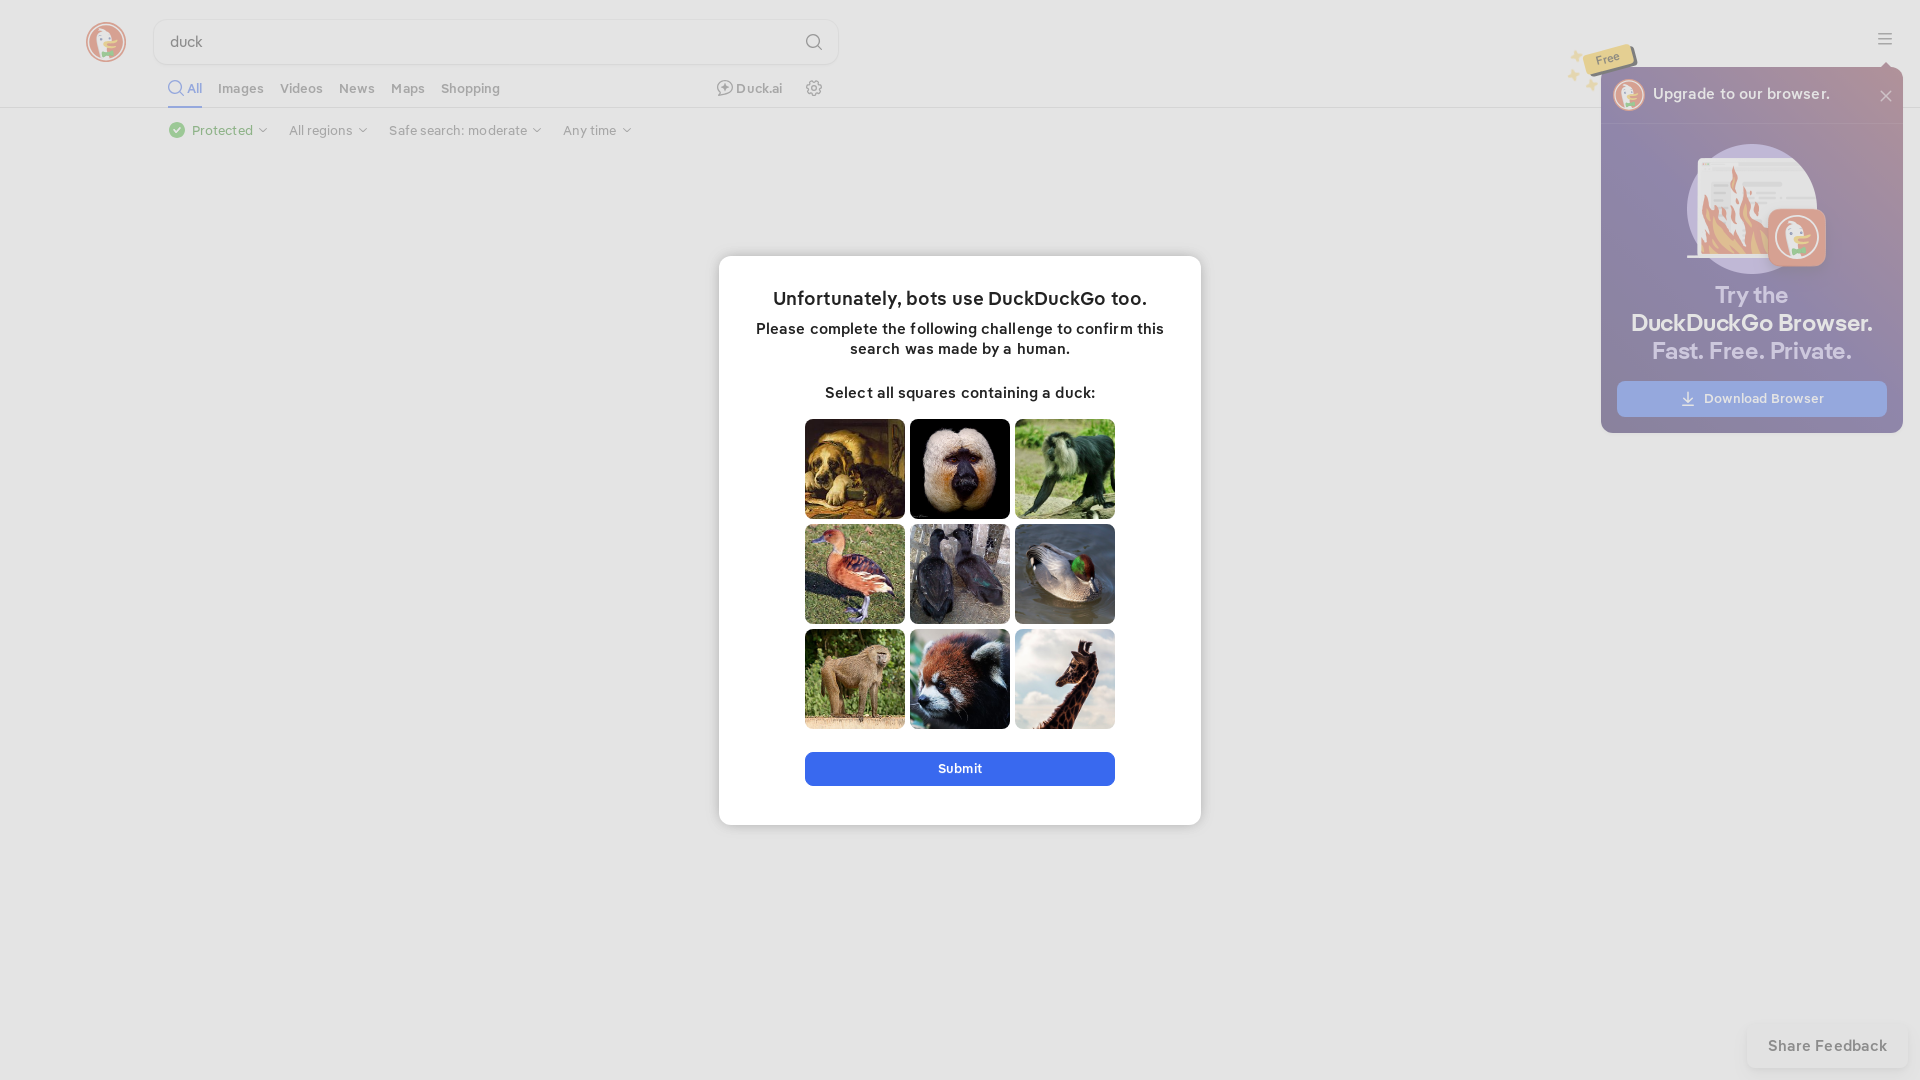